Tests right-click context menu functionality by performing a context click on a target element and verifying the context menu appears with a copy option.

Starting URL: http://swisnl.github.io/jQuery-contextMenu/demo.html

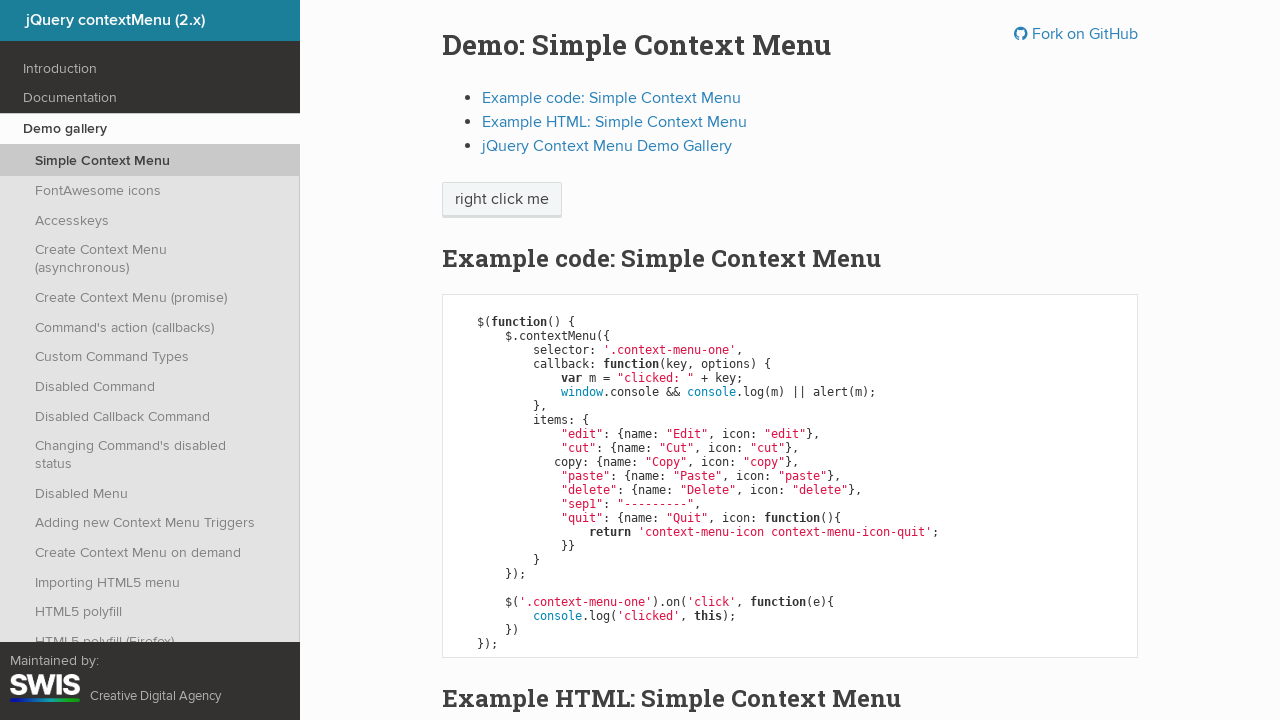

Right-clicked on target element to open context menu at (502, 200) on //span[contains(text(), 'right click me')]
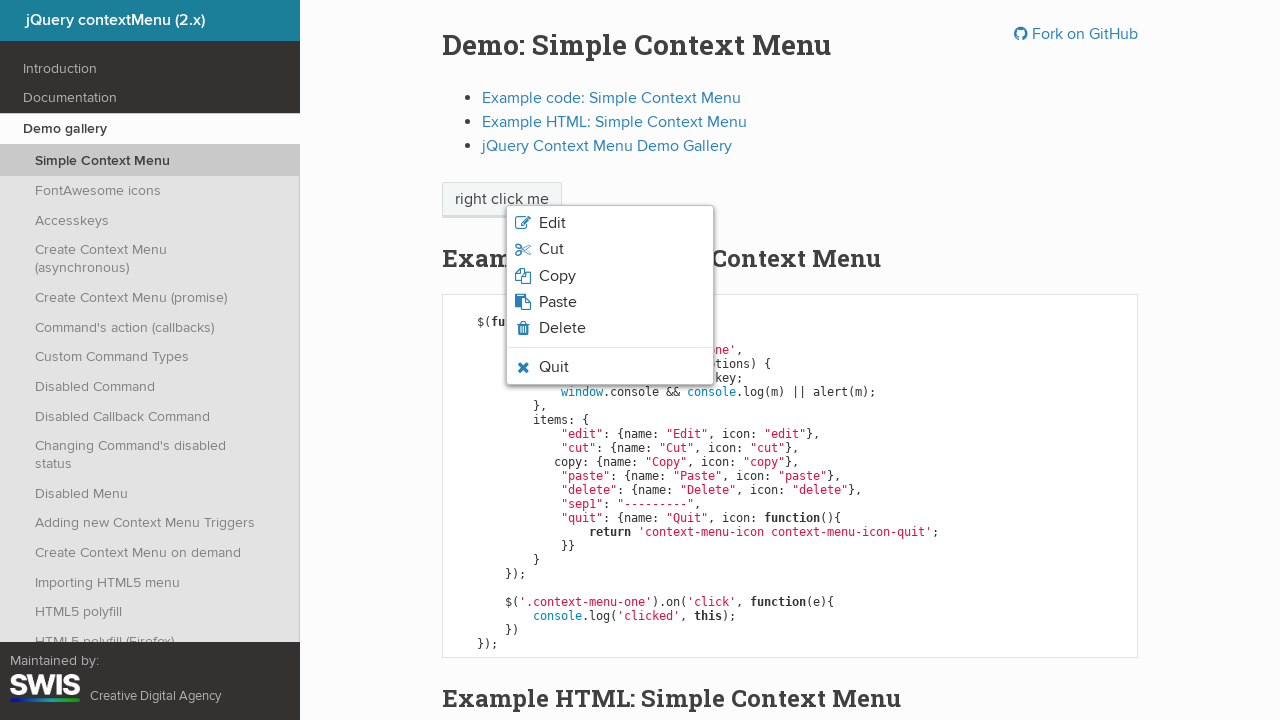

Context menu appeared with copy option visible
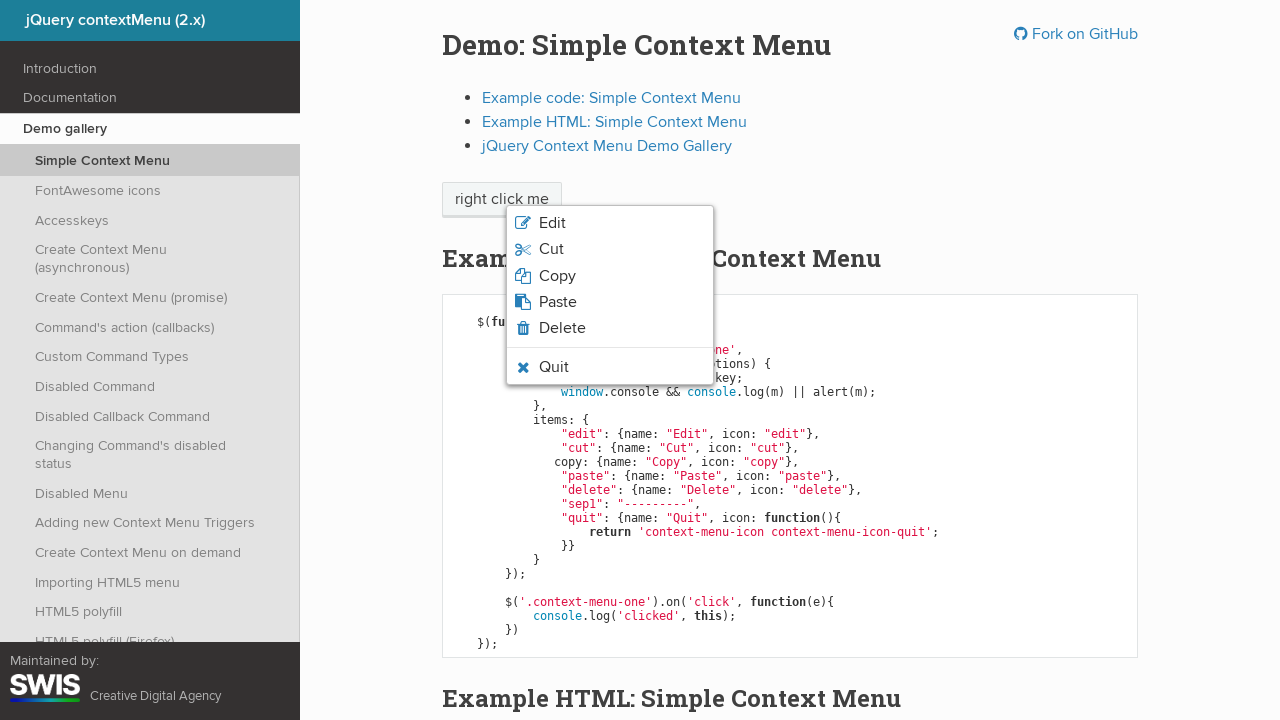

Retrieved text content of copy option element
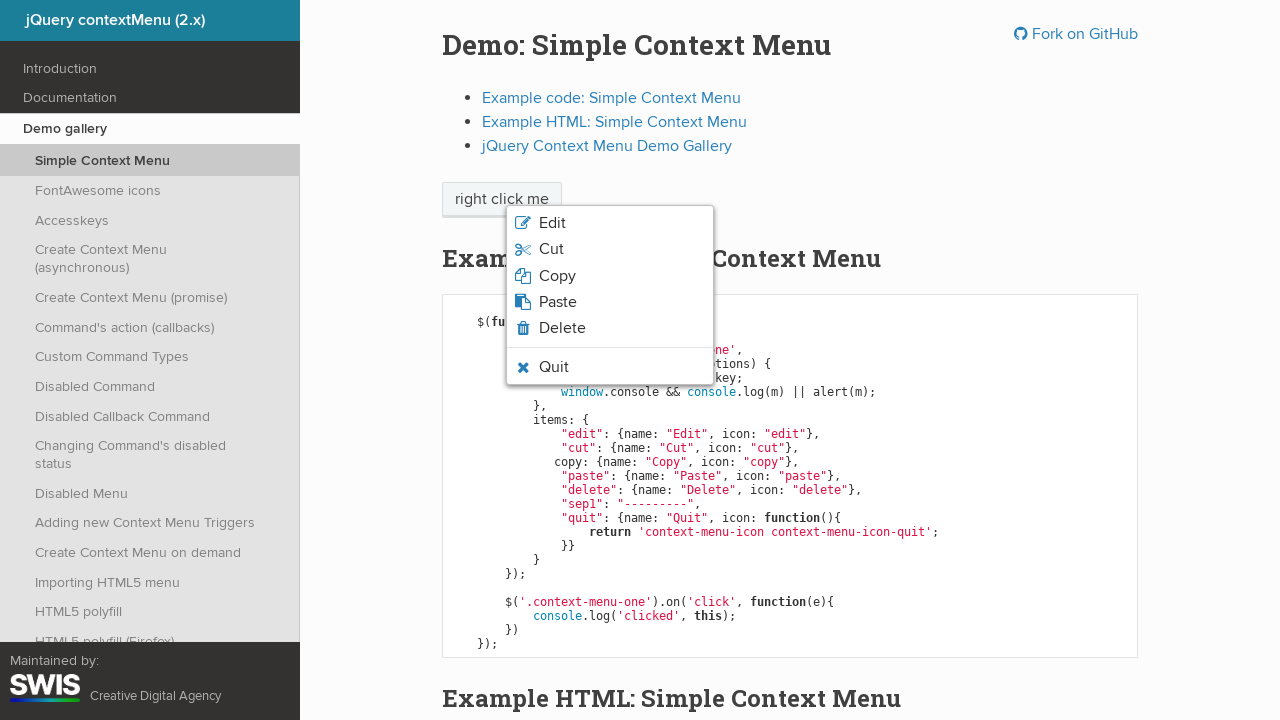

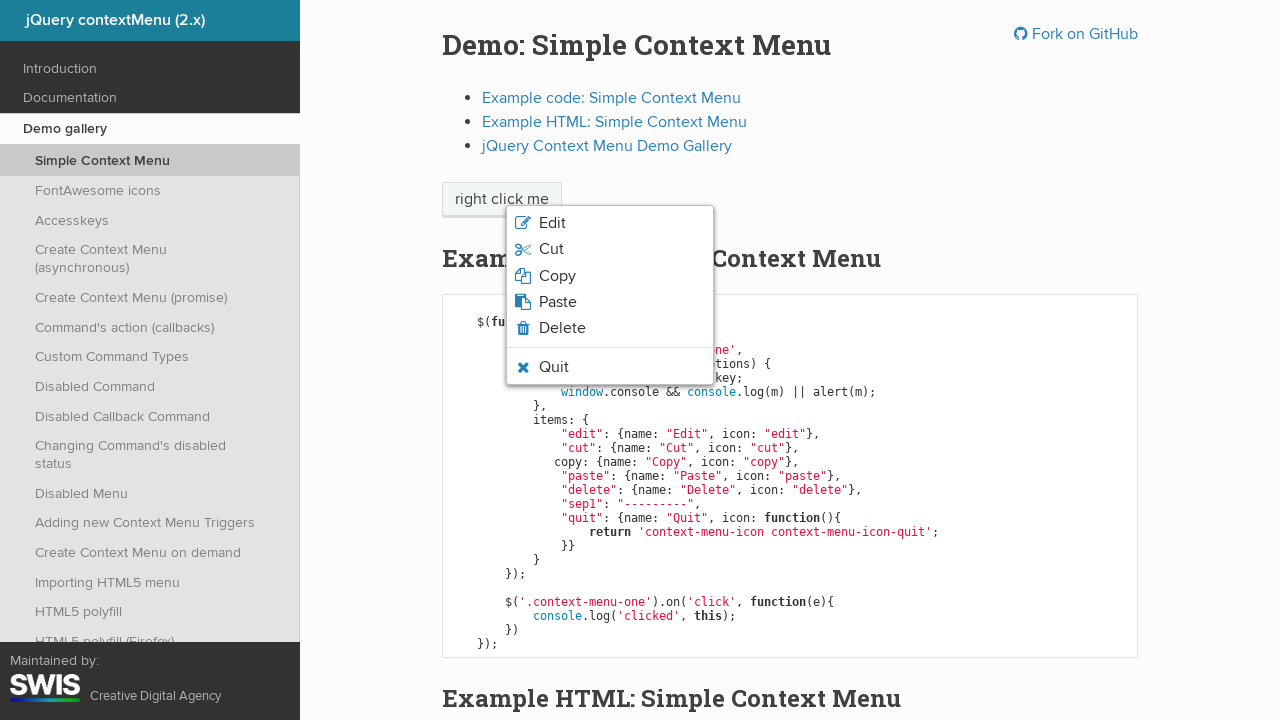